Tests that whitespace is trimmed from edited todo text.

Starting URL: https://demo.playwright.dev/todomvc

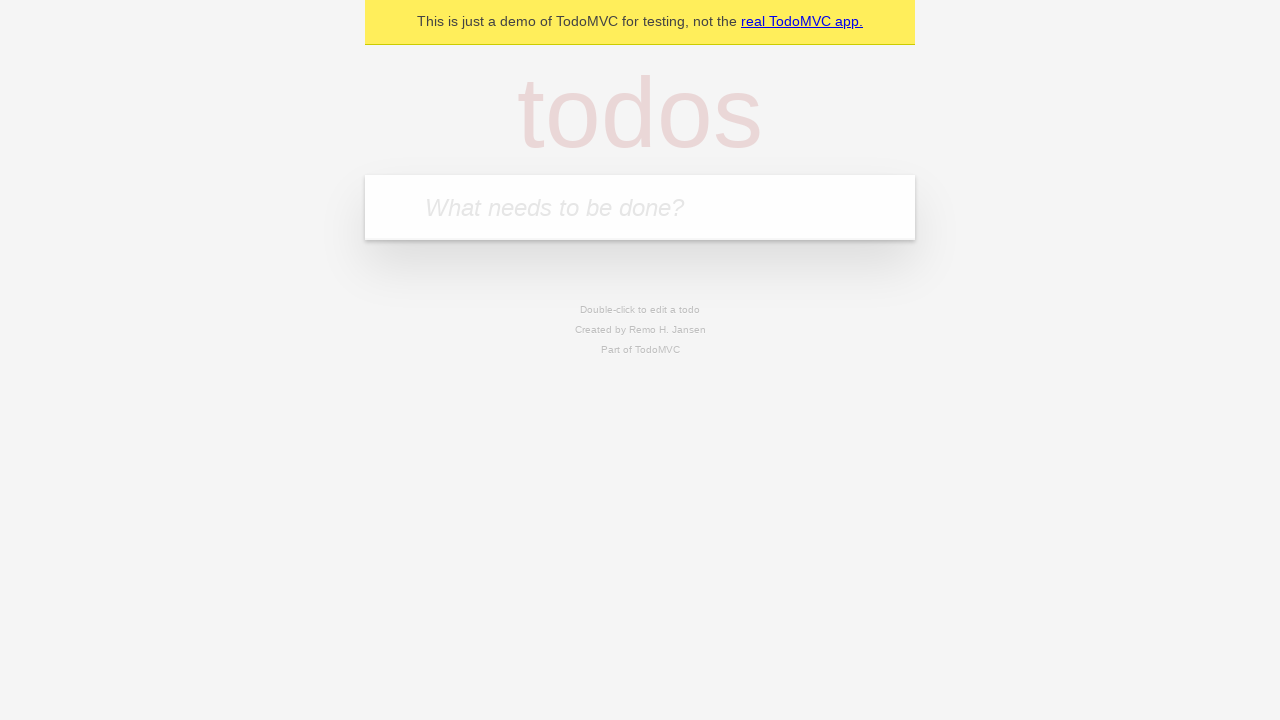

Filled new todo field with 'buy some cheese' on internal:attr=[placeholder="What needs to be done?"i]
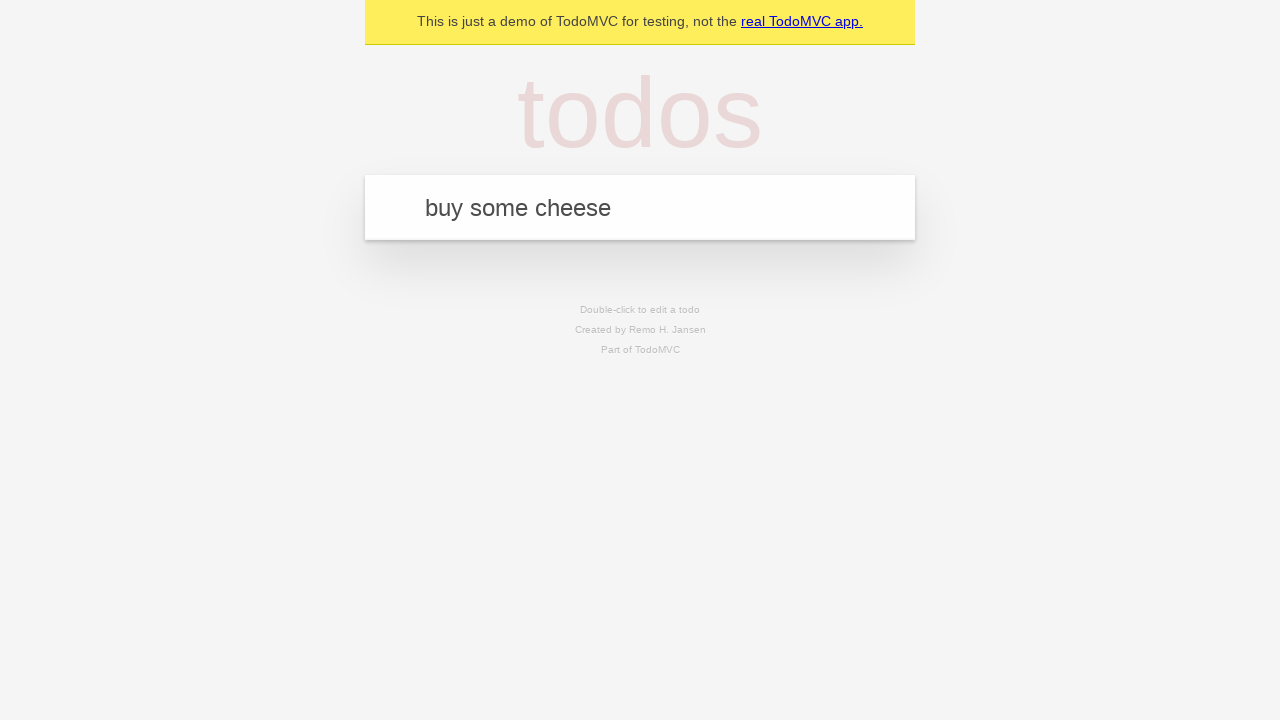

Pressed Enter to create todo 'buy some cheese' on internal:attr=[placeholder="What needs to be done?"i]
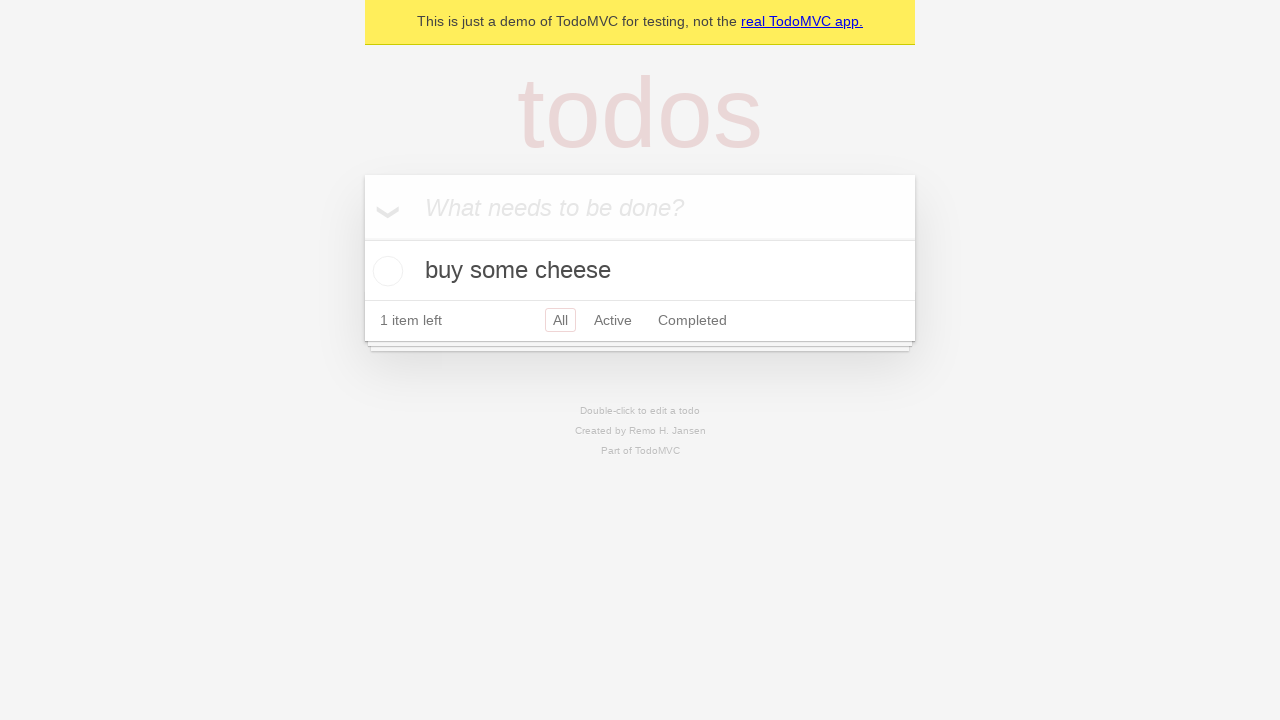

Filled new todo field with 'feed the cat' on internal:attr=[placeholder="What needs to be done?"i]
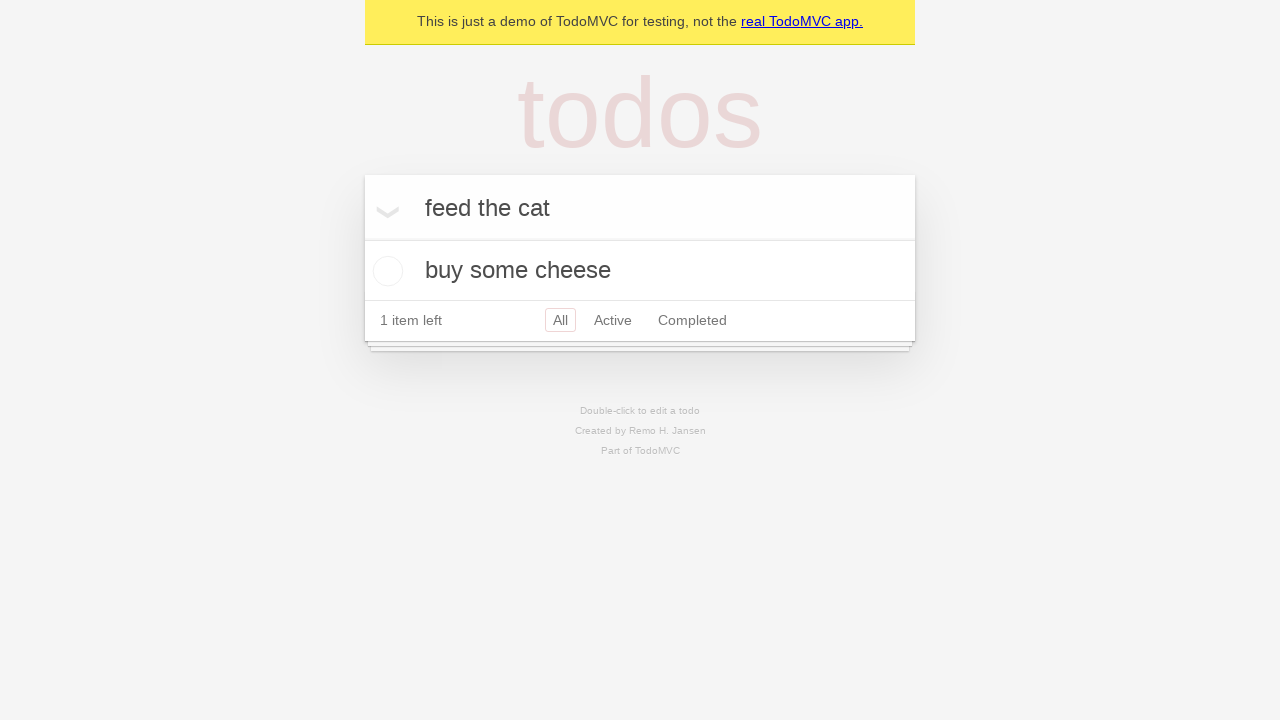

Pressed Enter to create todo 'feed the cat' on internal:attr=[placeholder="What needs to be done?"i]
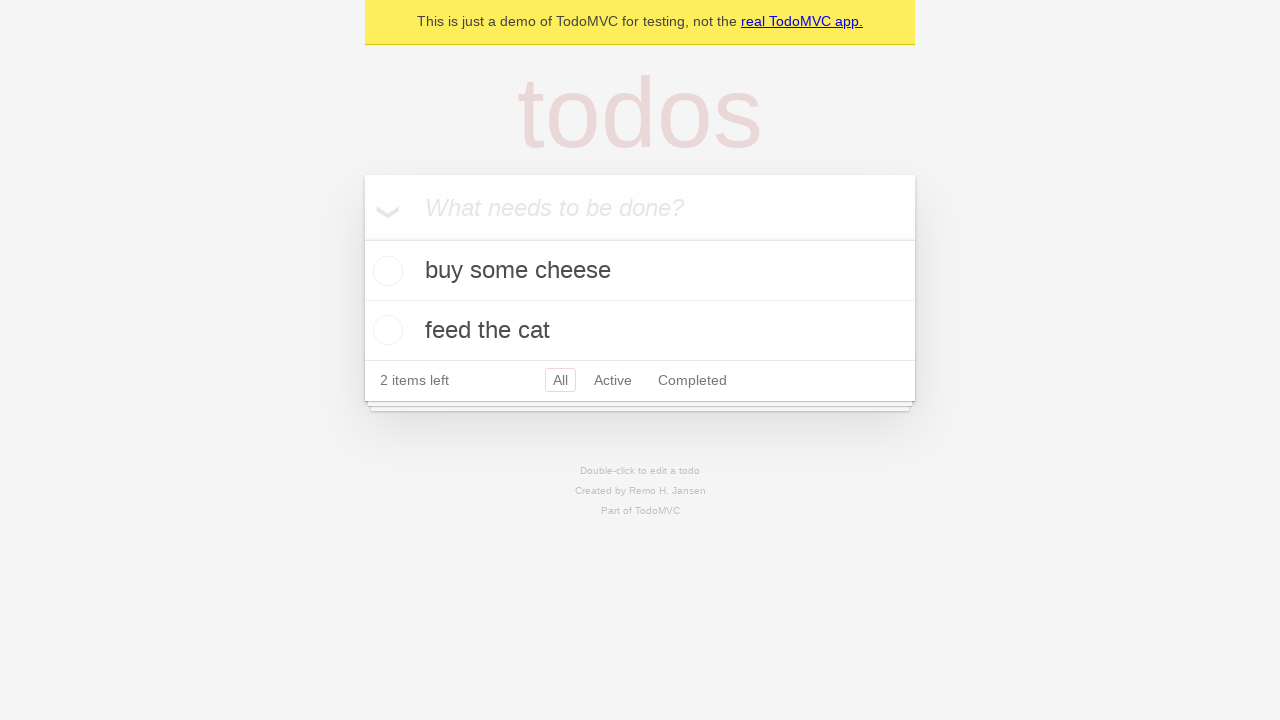

Filled new todo field with 'book a doctors appointment' on internal:attr=[placeholder="What needs to be done?"i]
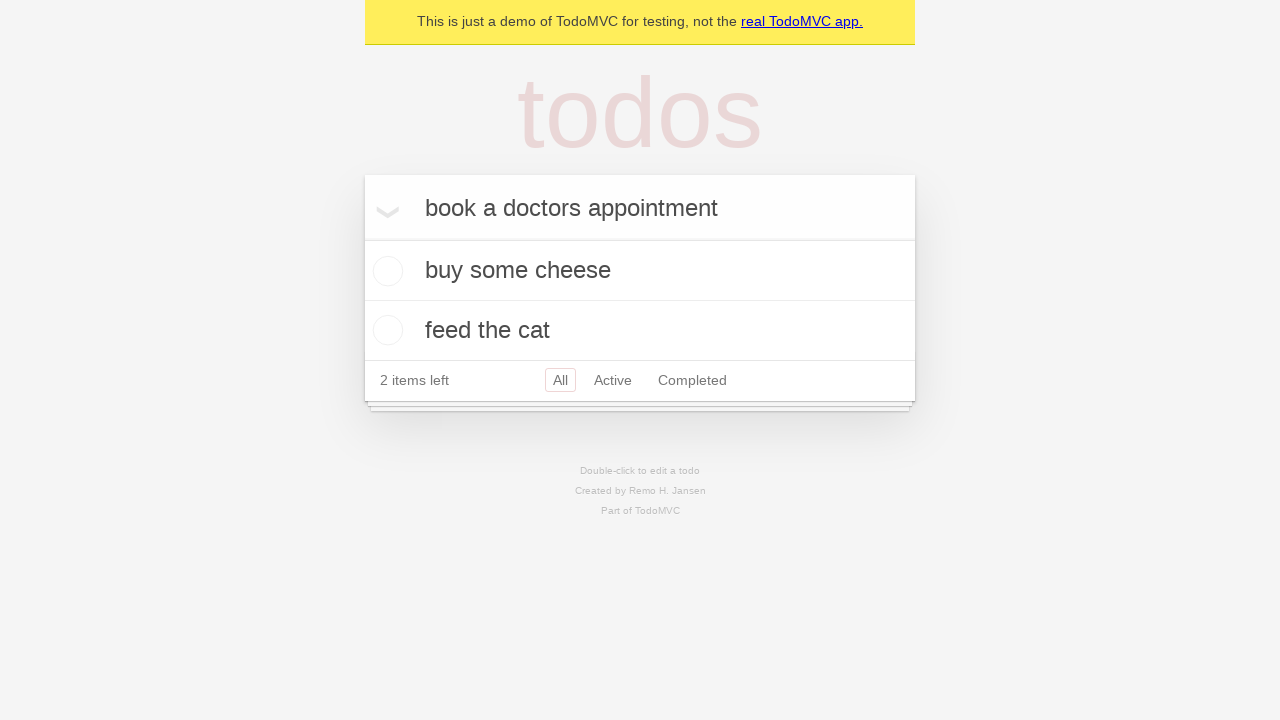

Pressed Enter to create todo 'book a doctors appointment' on internal:attr=[placeholder="What needs to be done?"i]
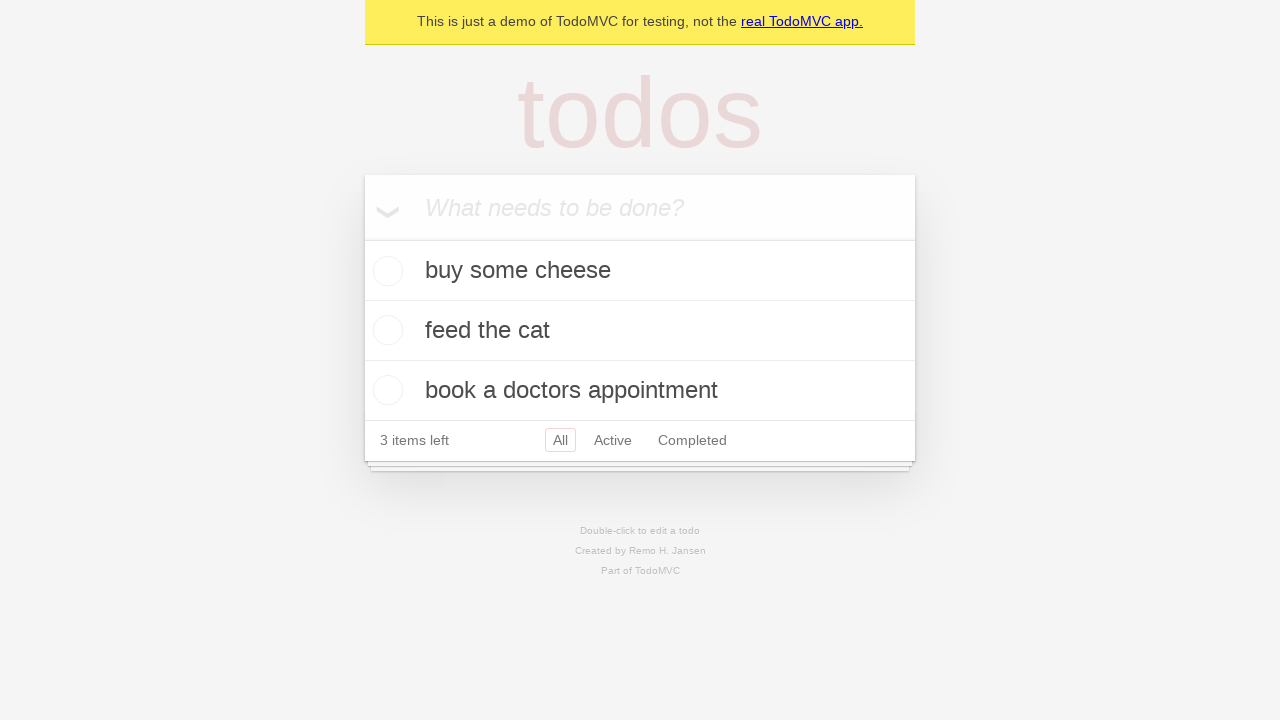

Double-clicked second todo item to enter edit mode at (640, 331) on internal:testid=[data-testid="todo-item"s] >> nth=1
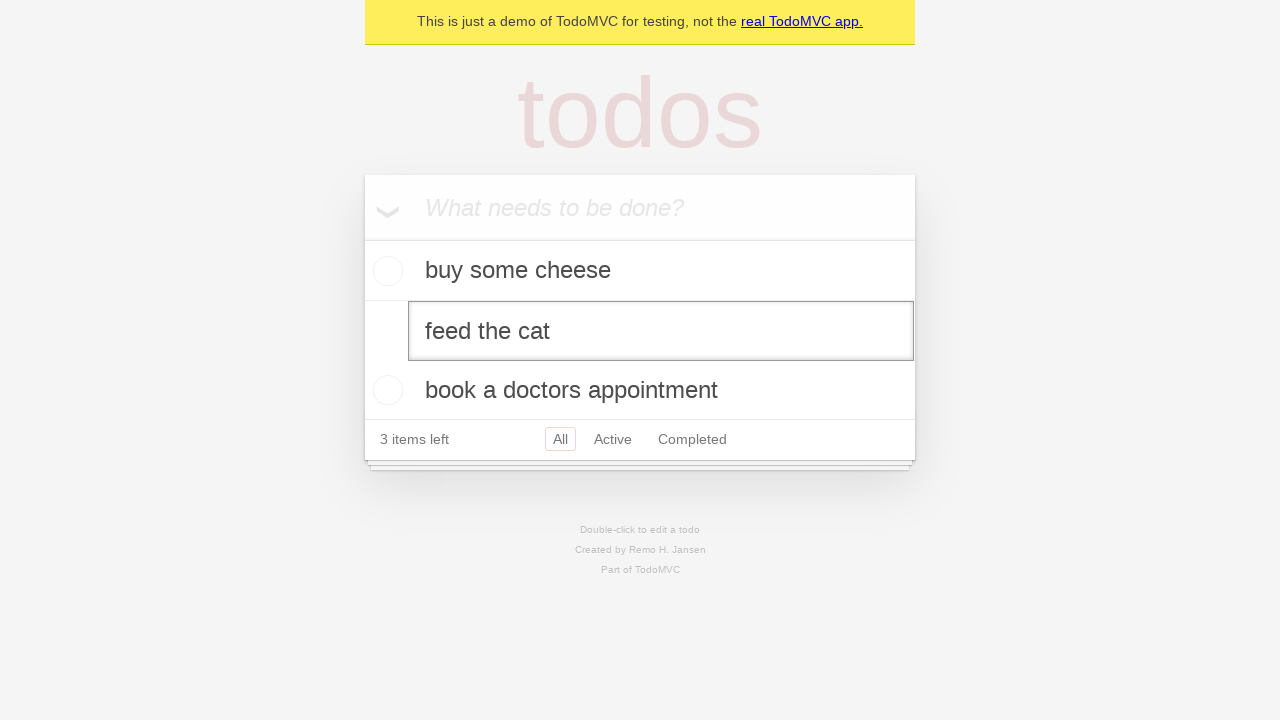

Filled edit field with text containing leading and trailing whitespace on internal:testid=[data-testid="todo-item"s] >> nth=1 >> internal:role=textbox[nam
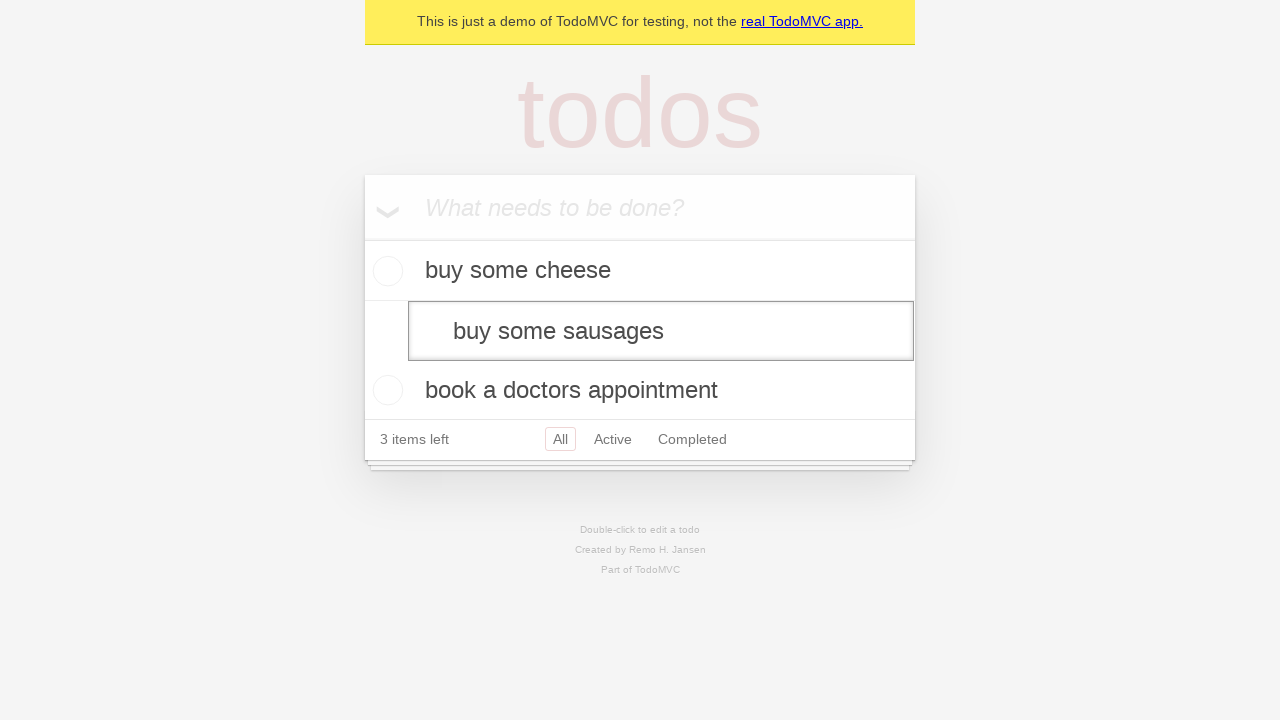

Pressed Enter to save edited todo with whitespace on internal:testid=[data-testid="todo-item"s] >> nth=1 >> internal:role=textbox[nam
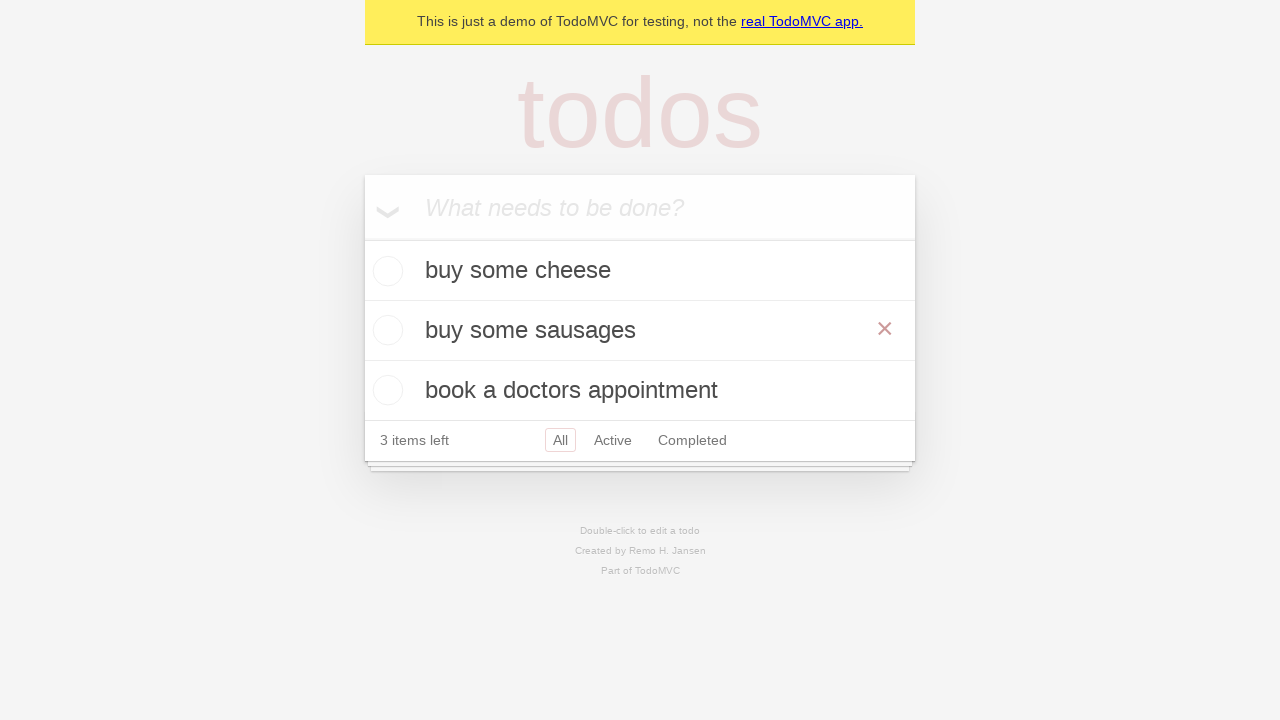

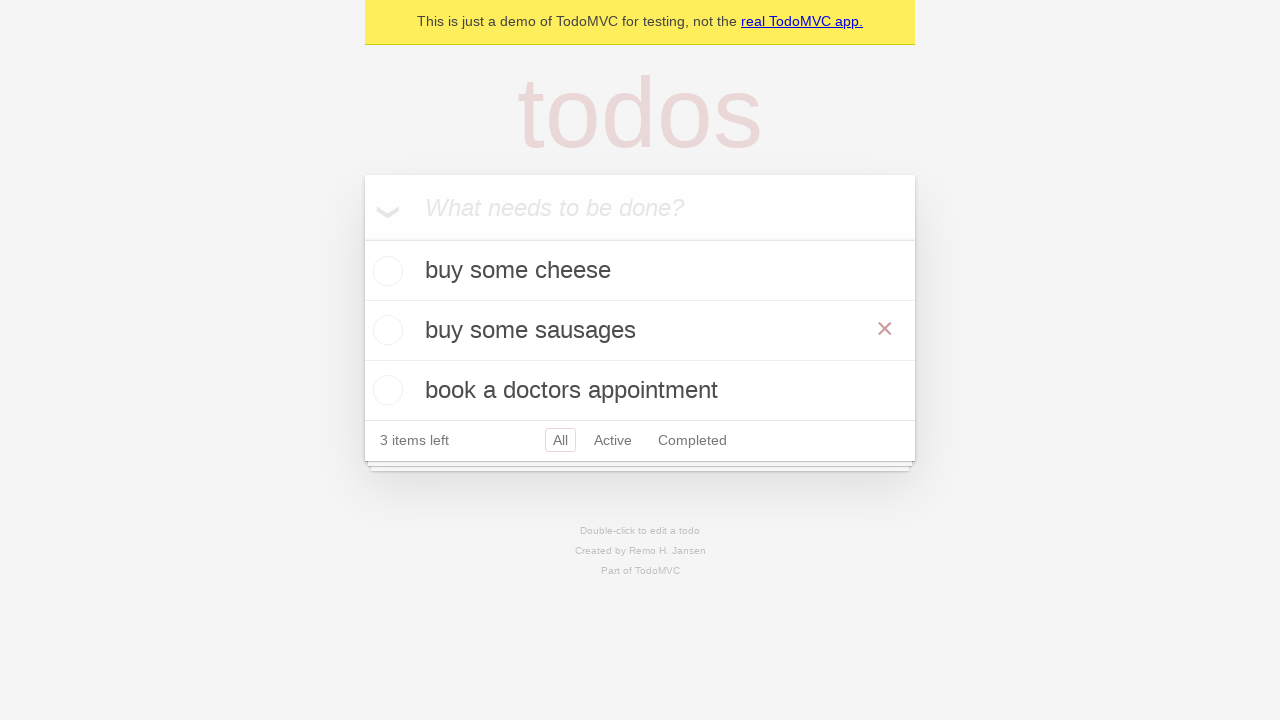